Tests dropdown selection functionality by selecting options using different methods (by index, value, and visible text)

Starting URL: https://rahulshettyacademy.com/dropdownsPractise/

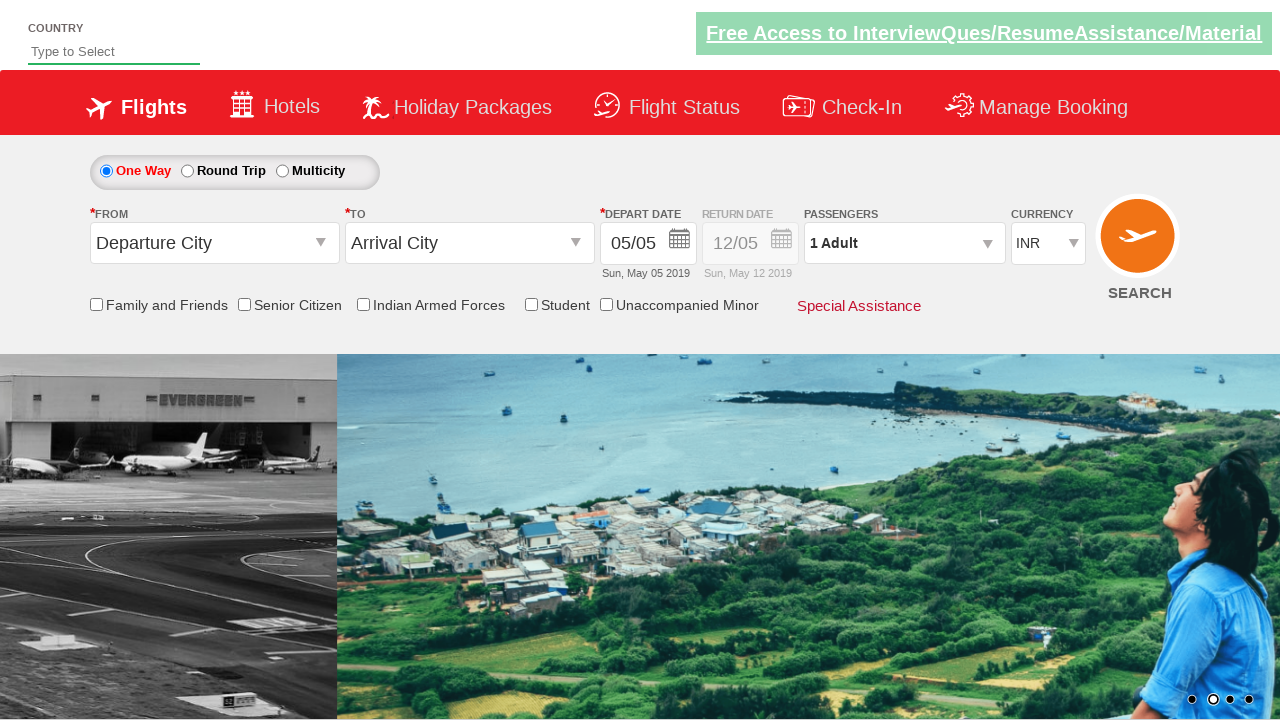

Selected dropdown option by index 3 on #ctl00_mainContent_DropDownListCurrency
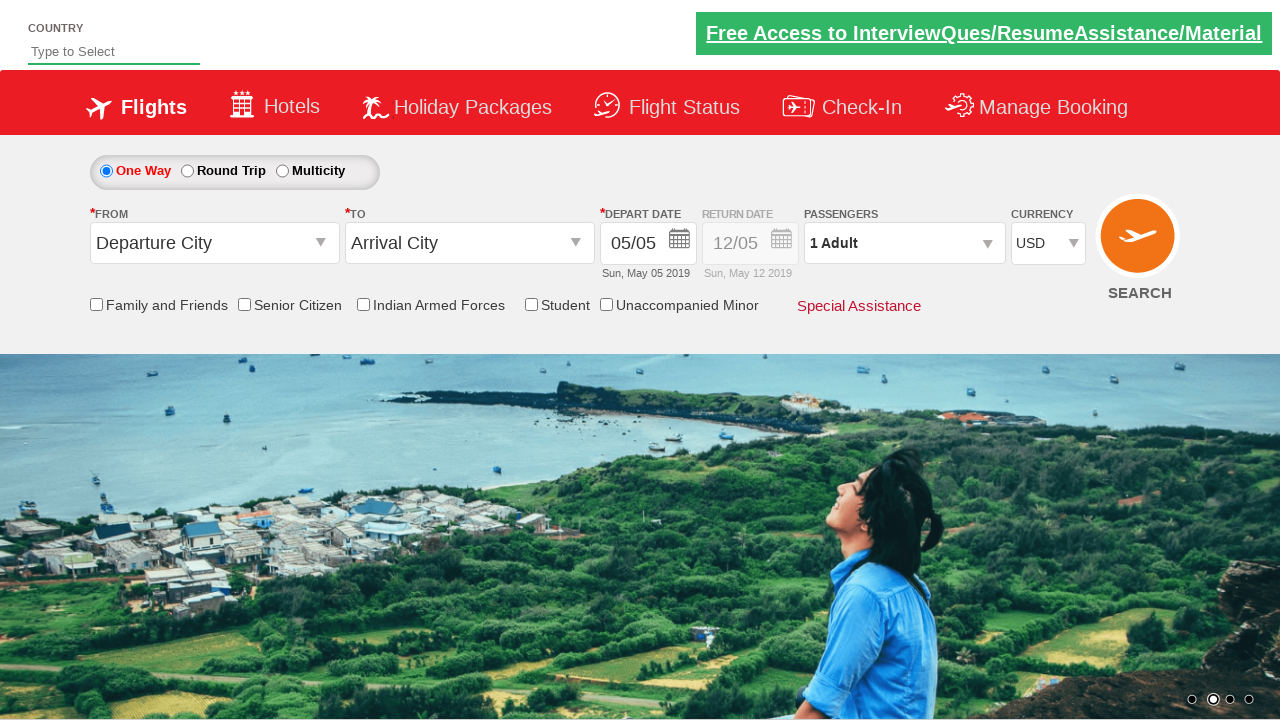

Selected dropdown option by value 'INR' on #ctl00_mainContent_DropDownListCurrency
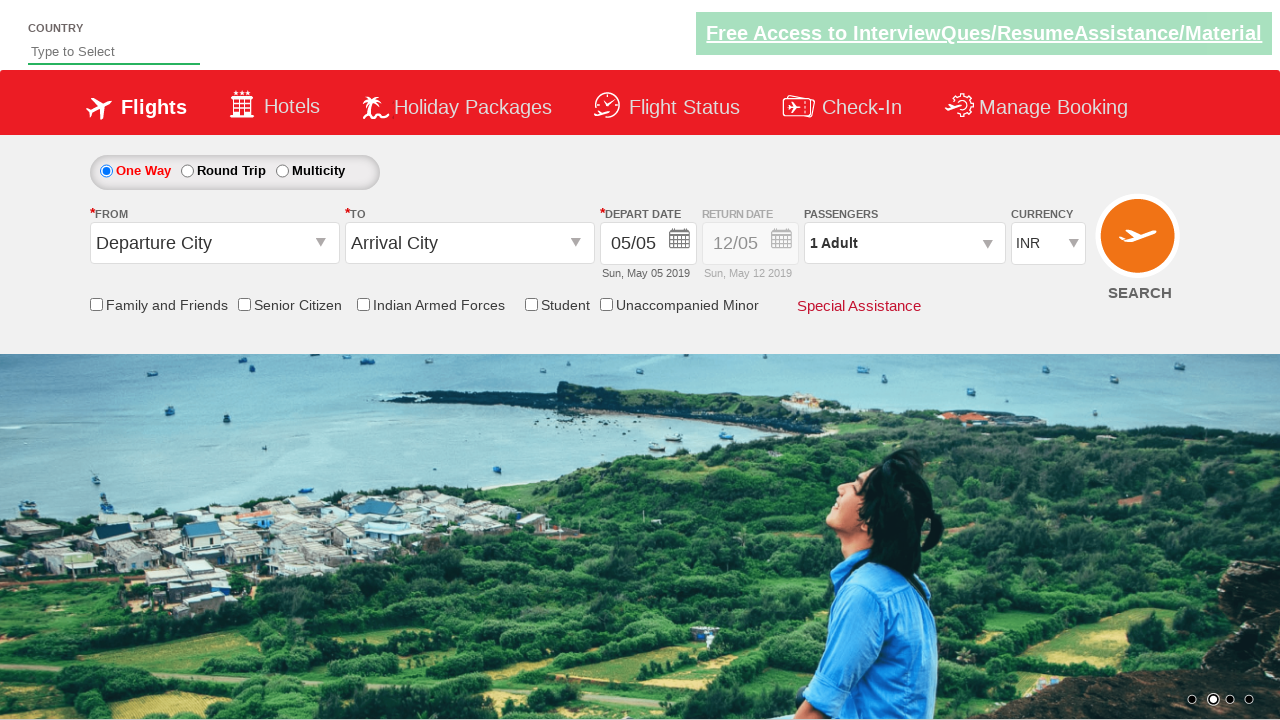

Selected dropdown option by visible text 'USD' on #ctl00_mainContent_DropDownListCurrency
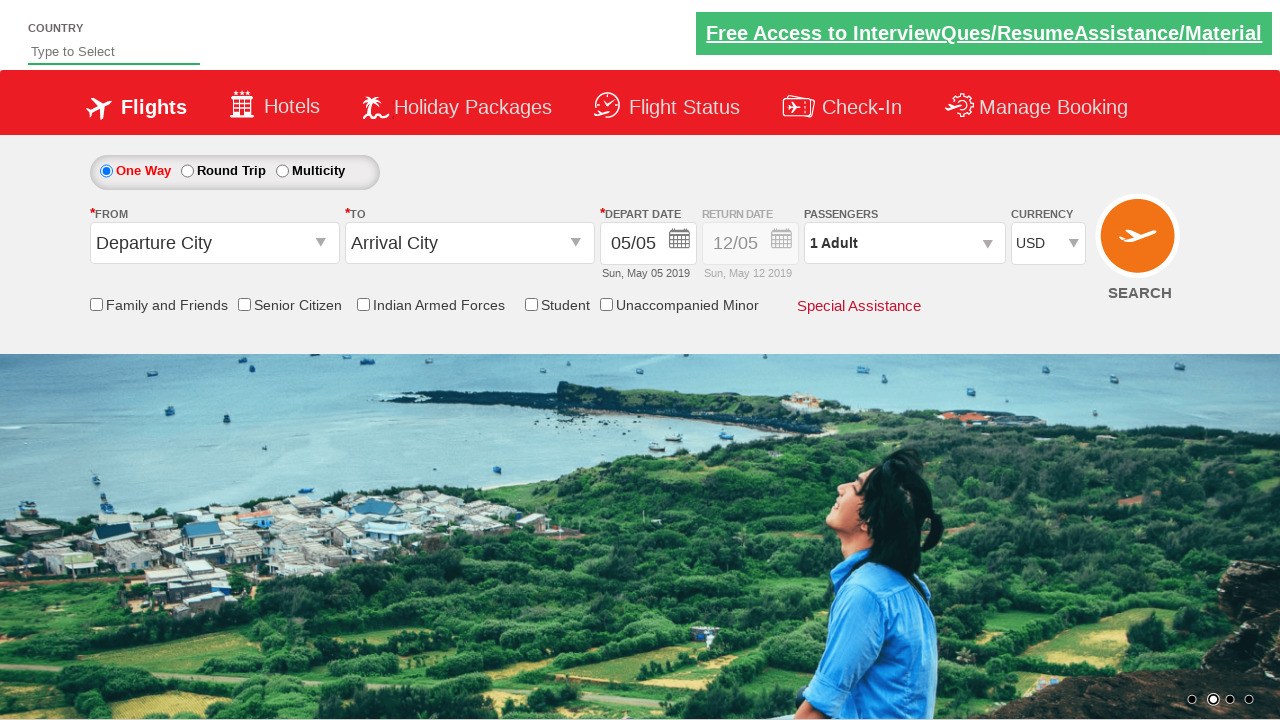

Verified selected dropdown value: USD
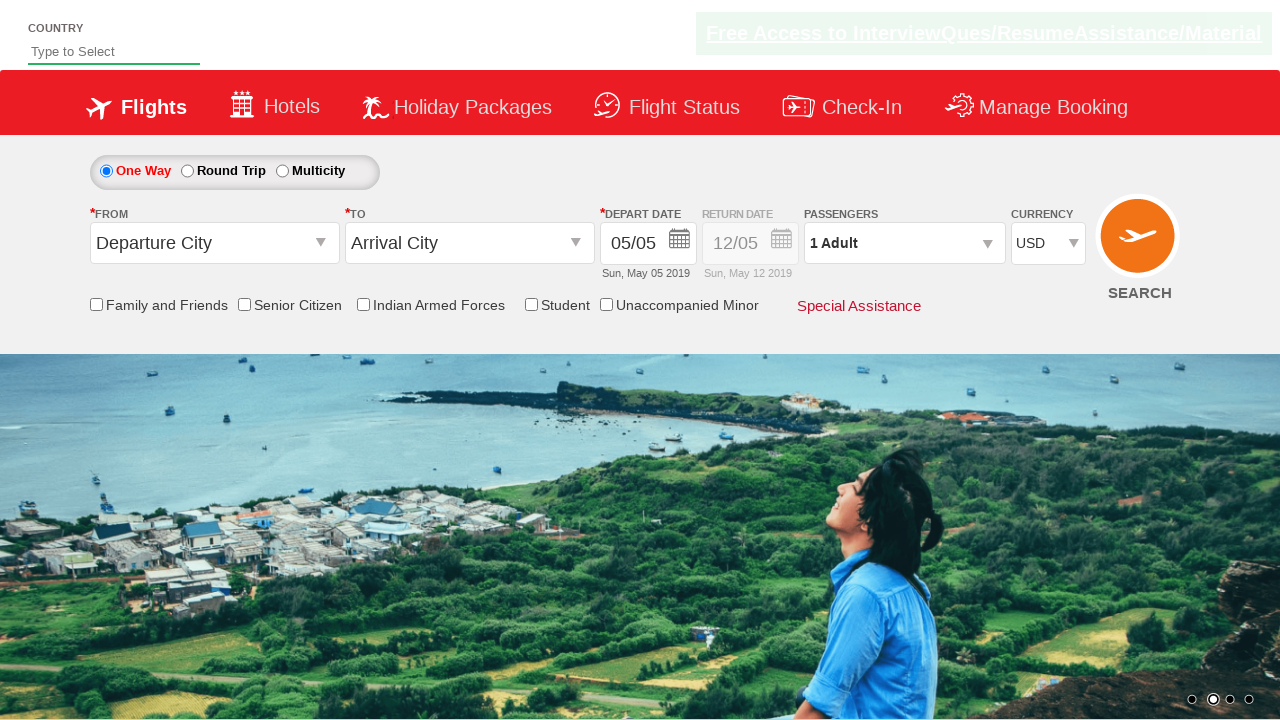

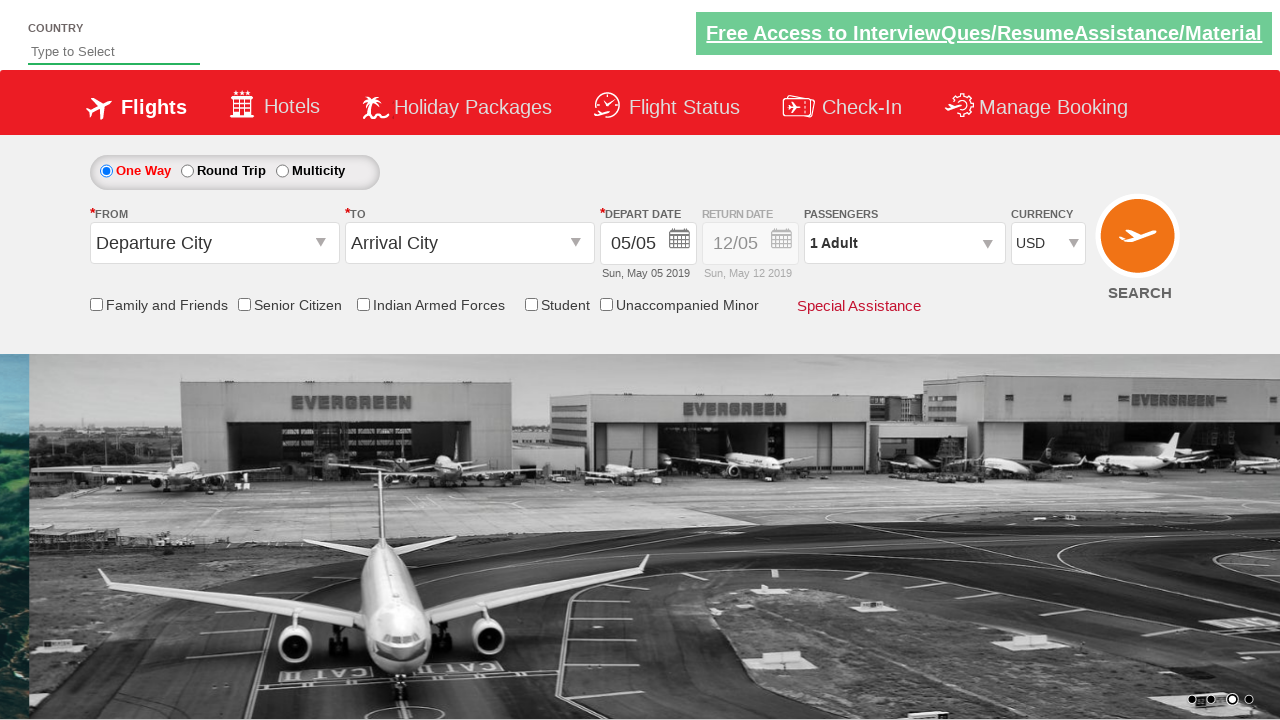